Tests browser window handling by clicking a link that opens a new tab/window, switching to the child window, closing it, and switching back to the parent window.

Starting URL: https://opensource-demo.orangehrmlive.com/web/index.php/auth/login

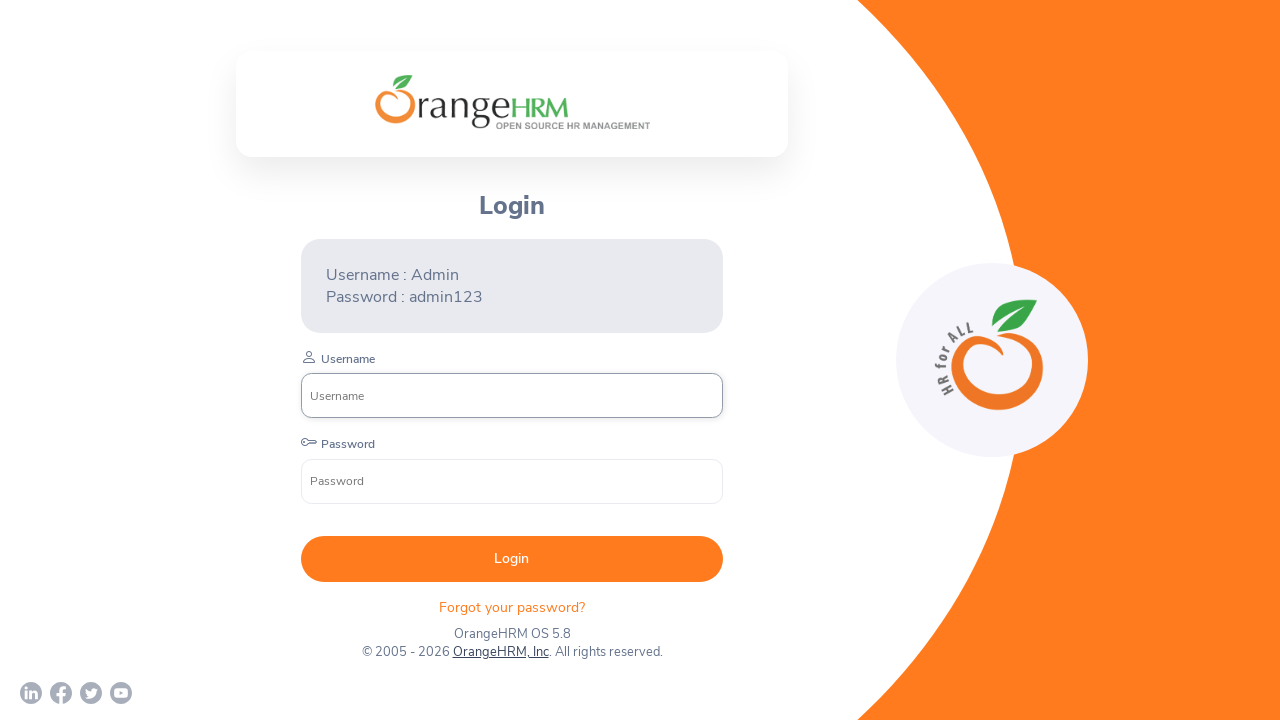

Clicked OrangeHRM, Inc link which opened a new window/tab at (500, 652) on a:has-text('OrangeHRM, Inc')
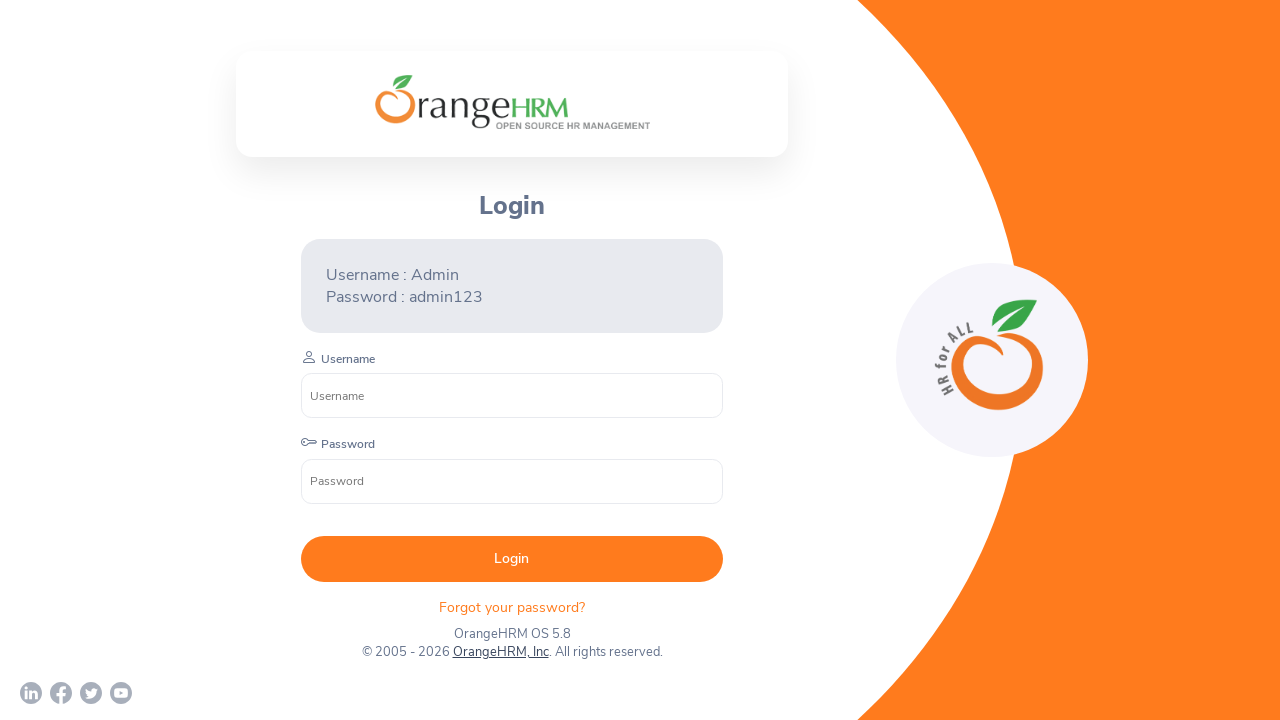

Captured reference to child window/tab
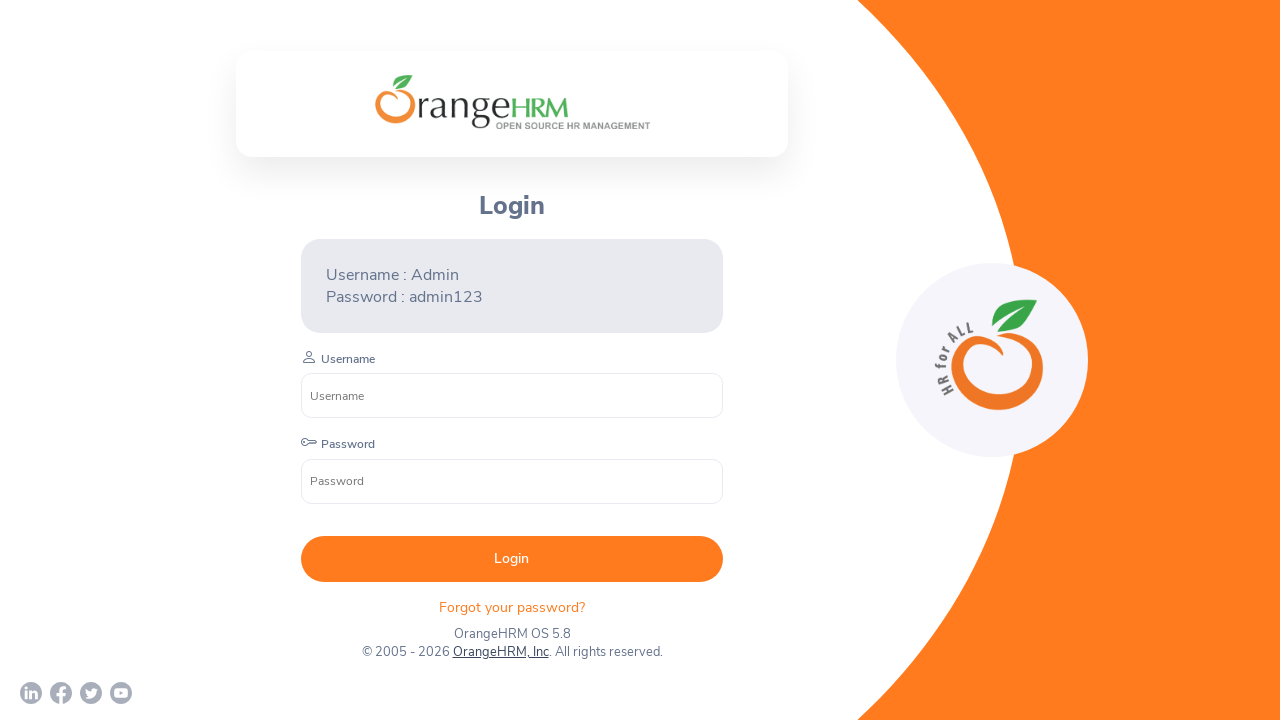

Child window loaded with domcontentloaded state
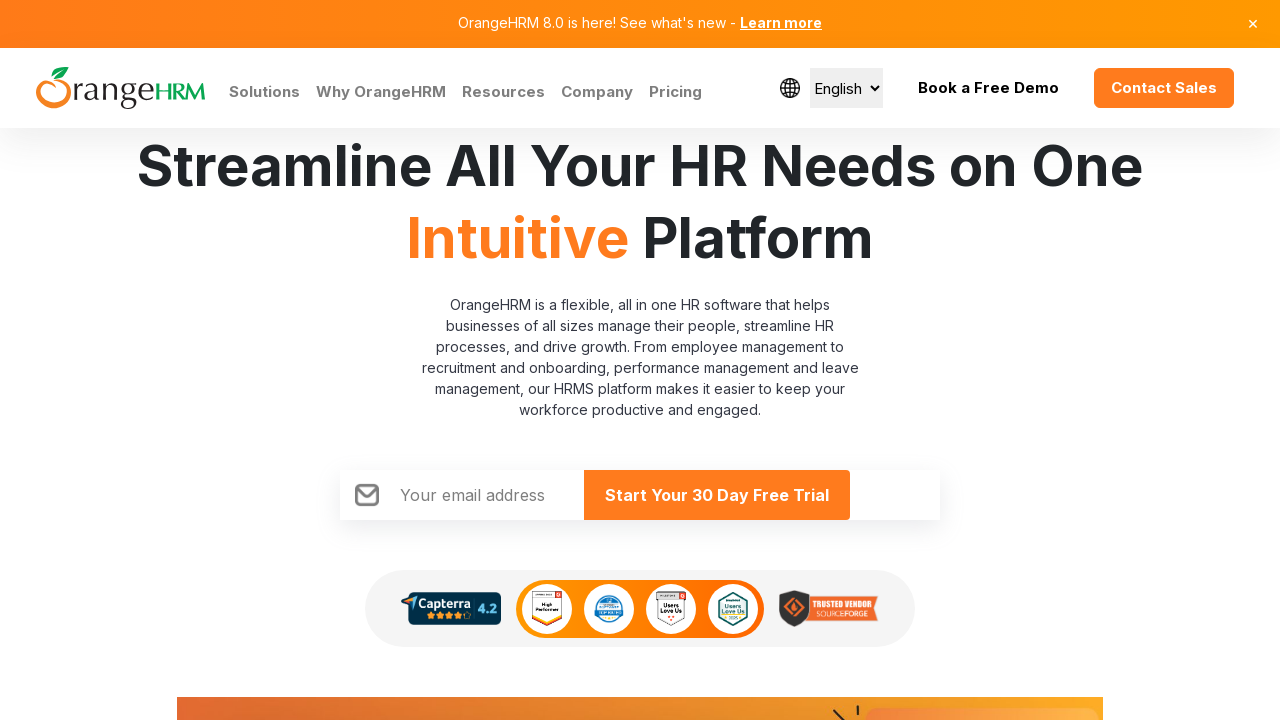

Closed child window/tab
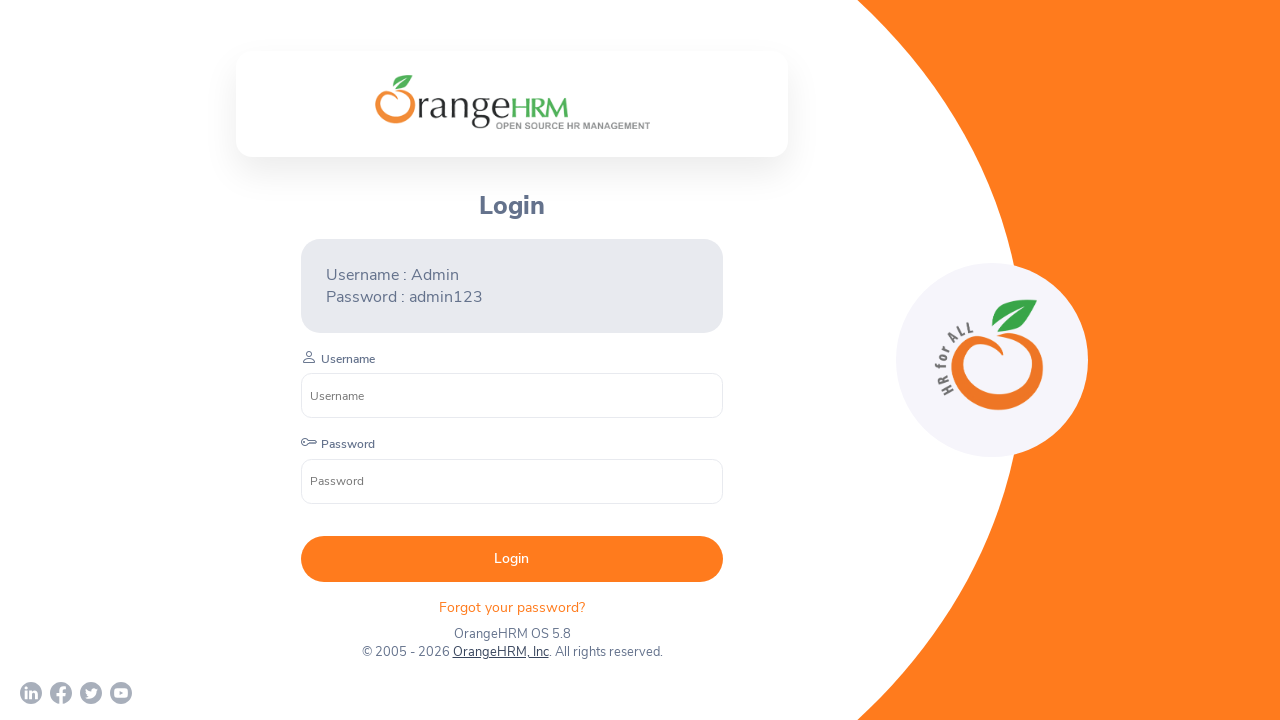

Switched back to parent window and verified it is still active
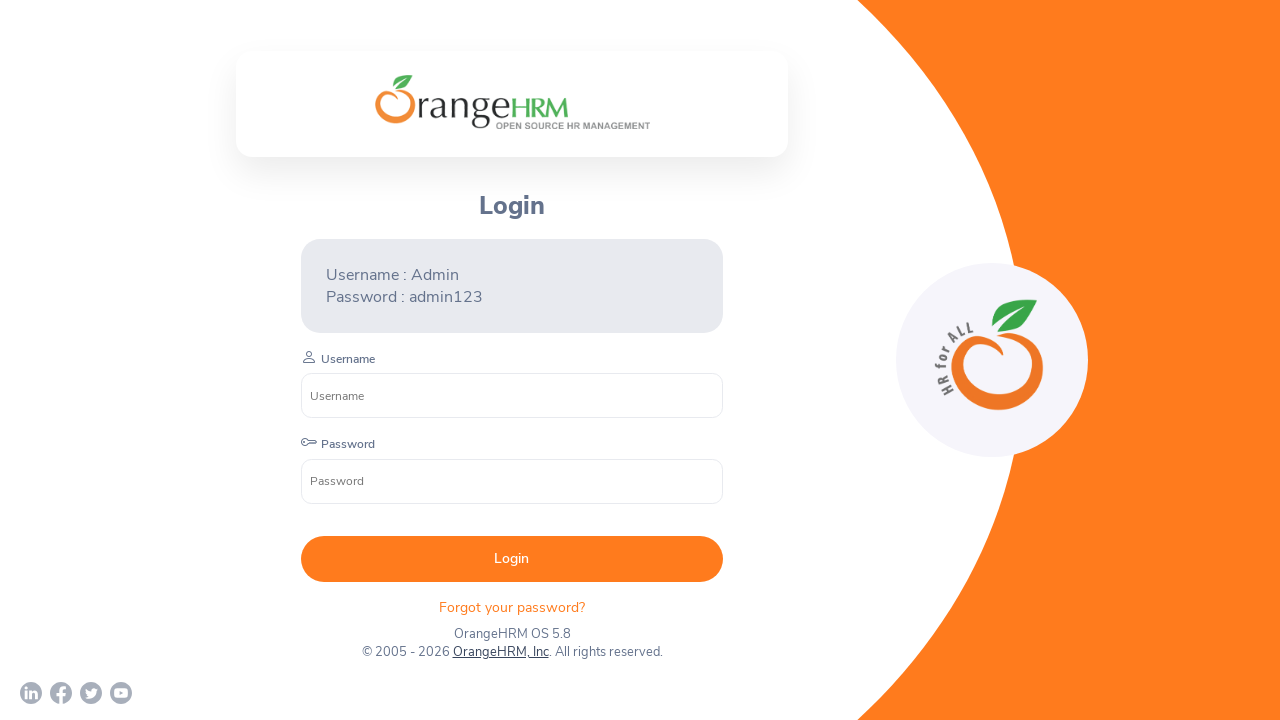

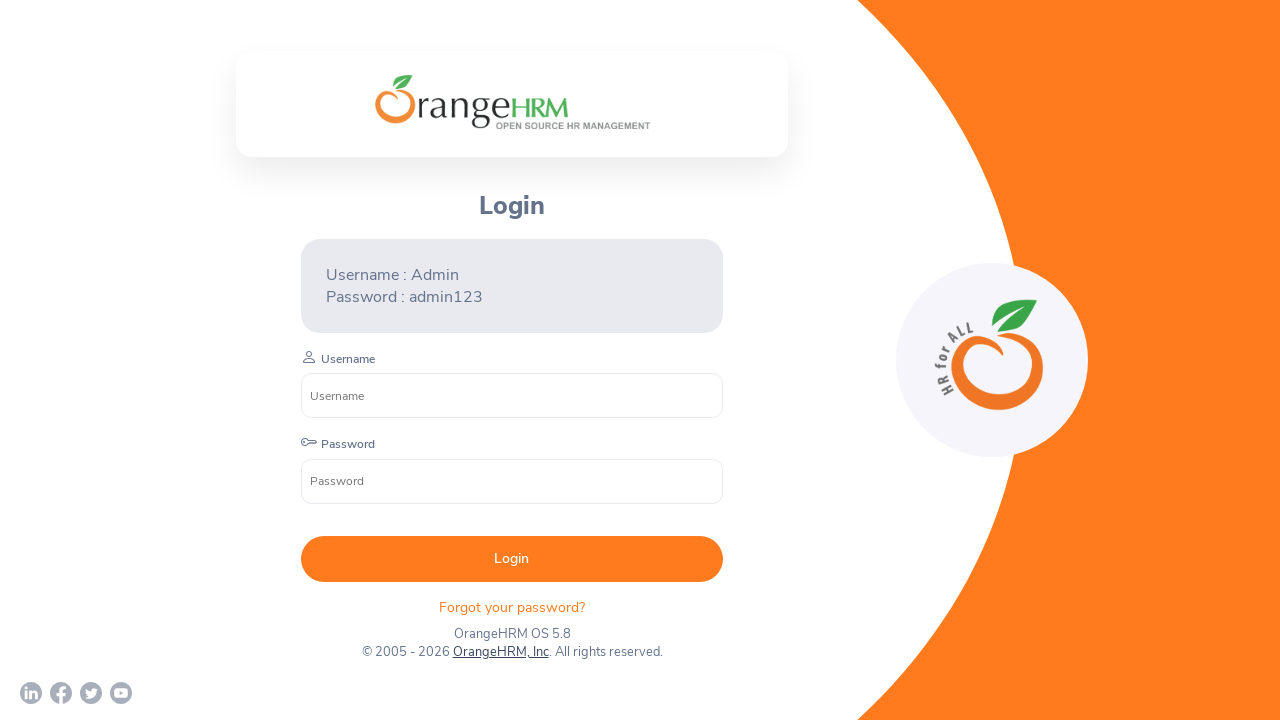